Tests dynamic control elements by toggling checkbox removal, enabling/disabling text input, and verifying state changes

Starting URL: https://the-internet.herokuapp.com/dynamic_controls

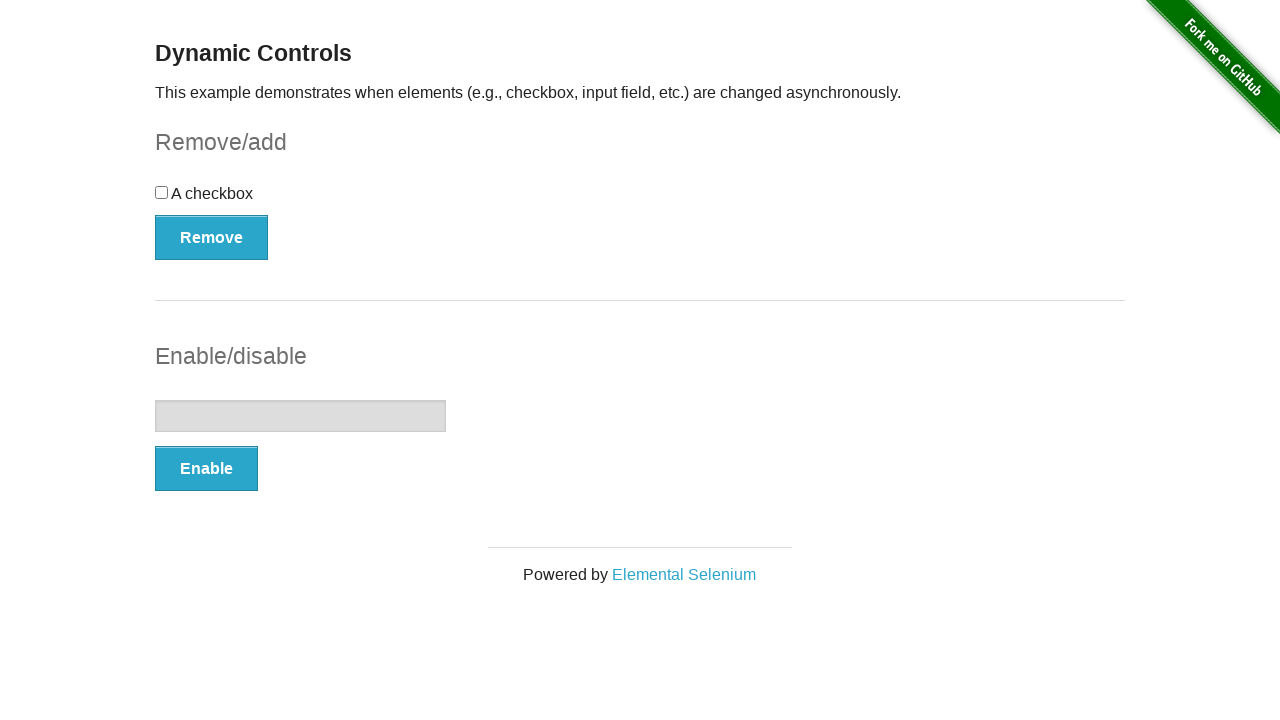

Navigated to dynamic controls page
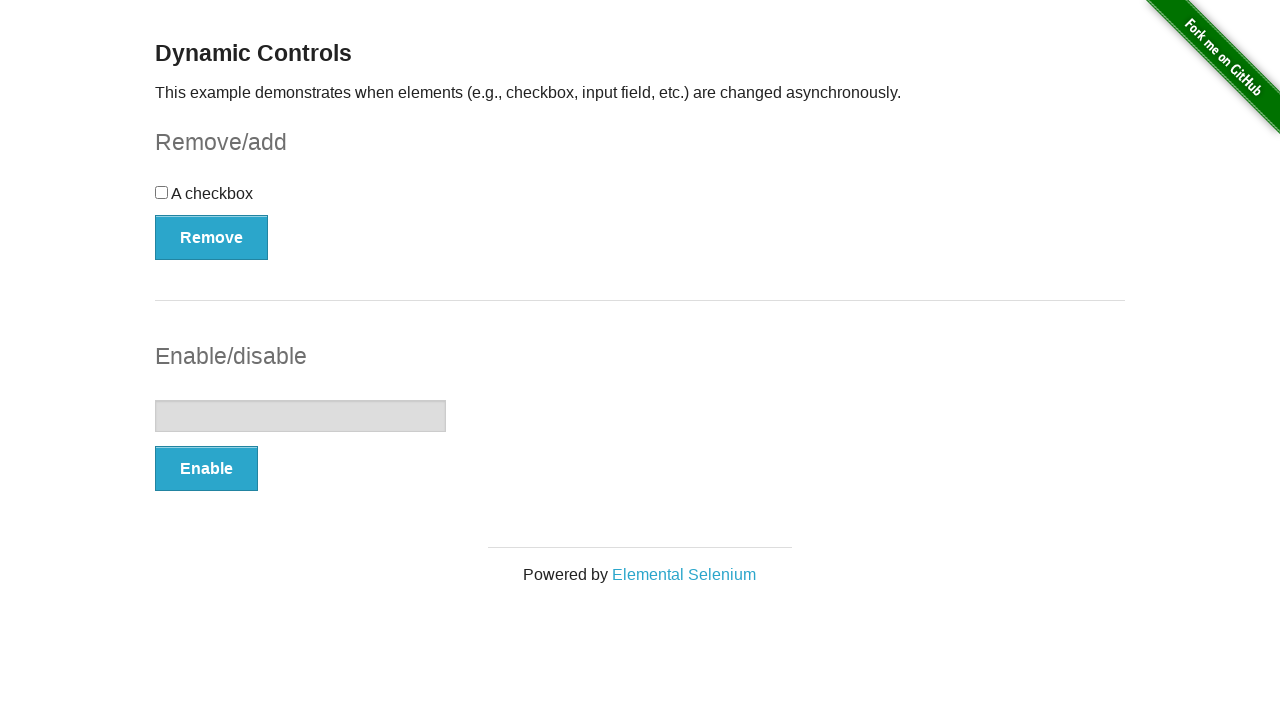

Clicked checkbox to select it at (162, 192) on input[type='checkbox']
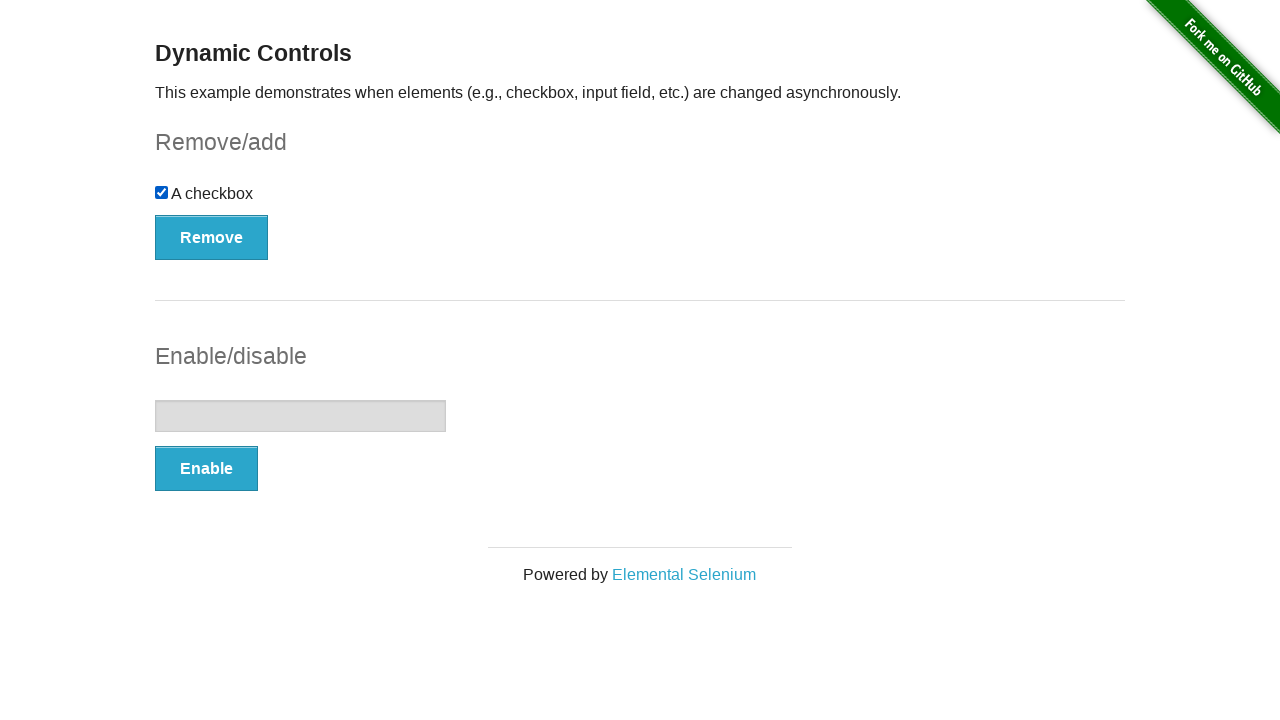

Clicked Remove button to toggle checkbox removal at (212, 237) on button:text('Remove')
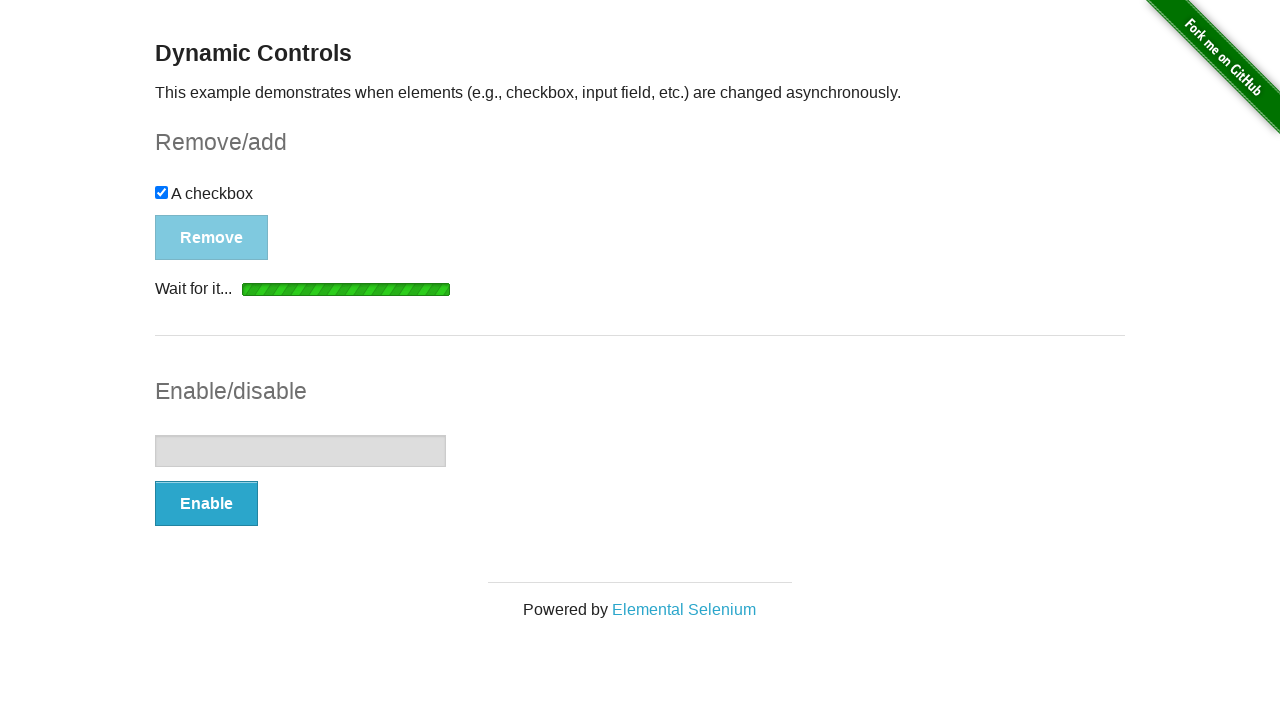

Checkbox removal confirmed with message
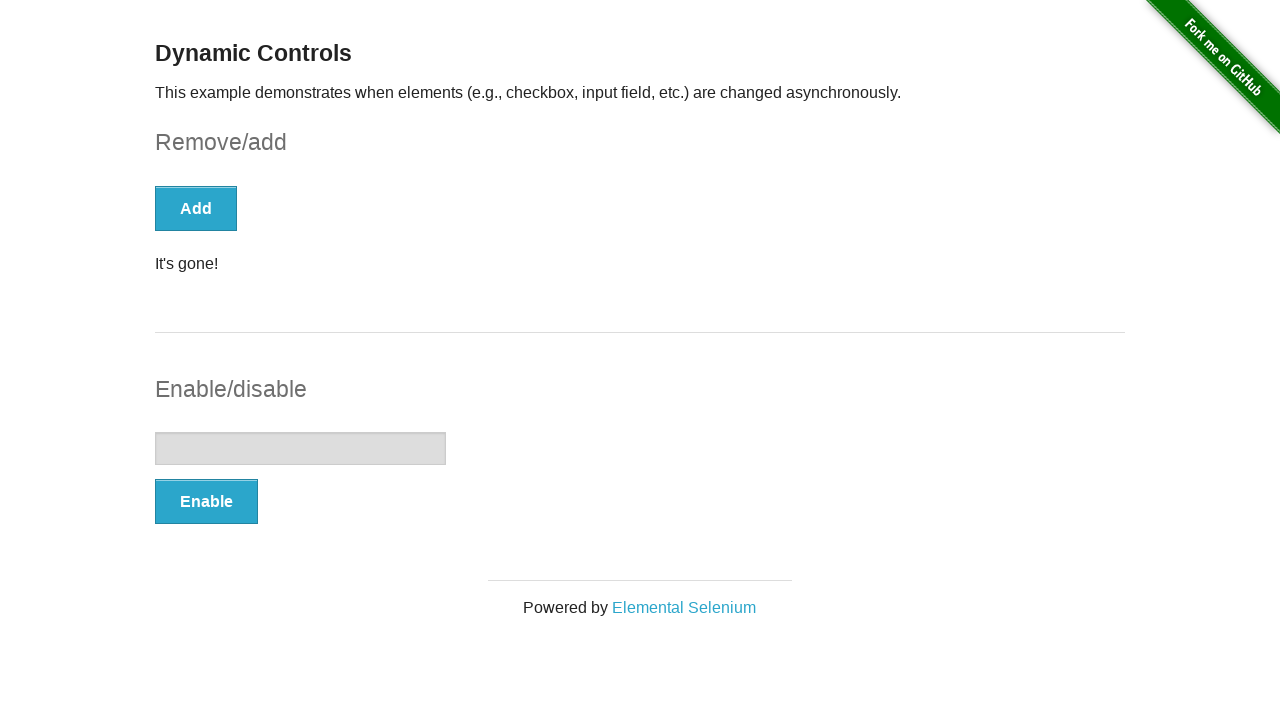

Clicked Enable button to enable text input at (206, 501) on button:has-text('Enable')
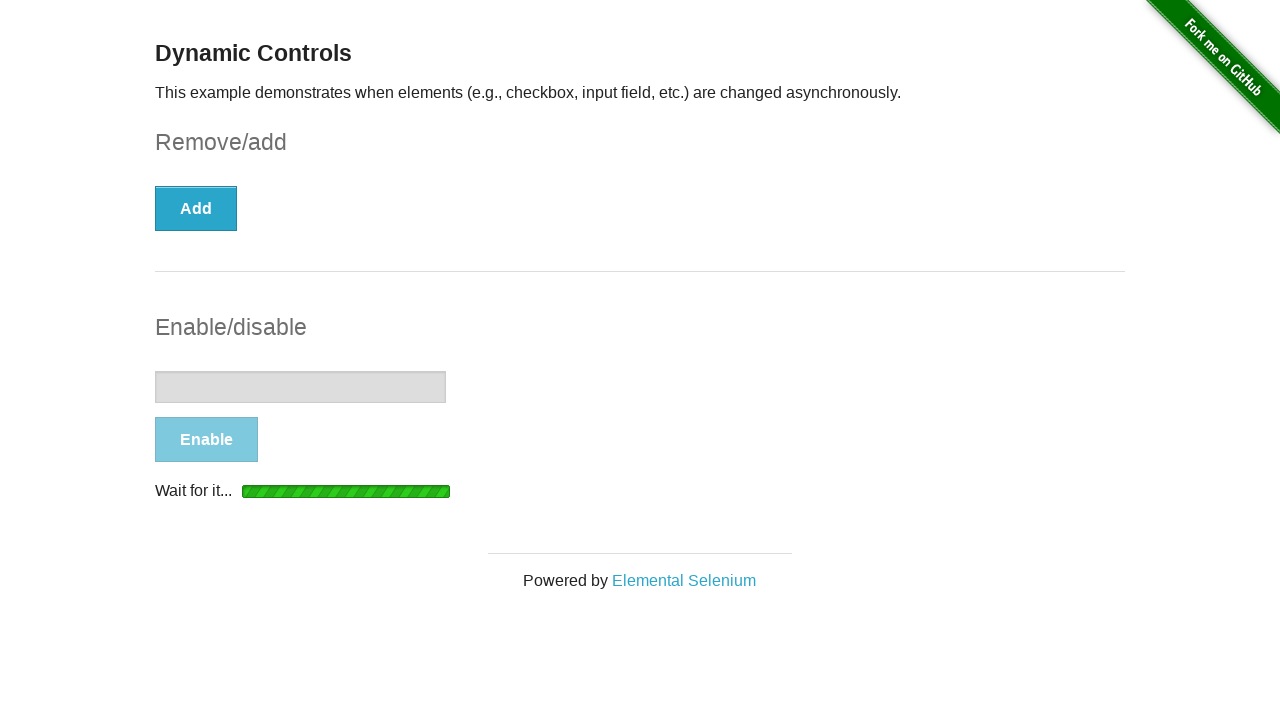

Text input enabled confirmation message appeared
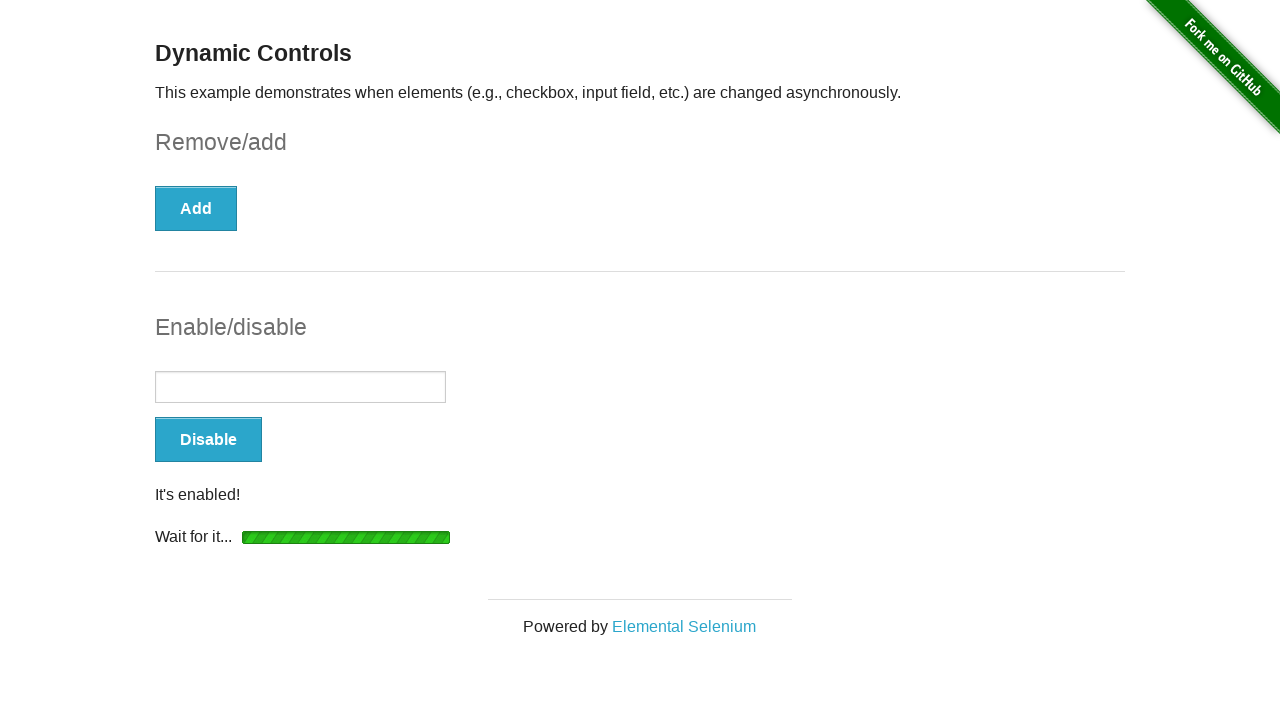

Text input field is now enabled
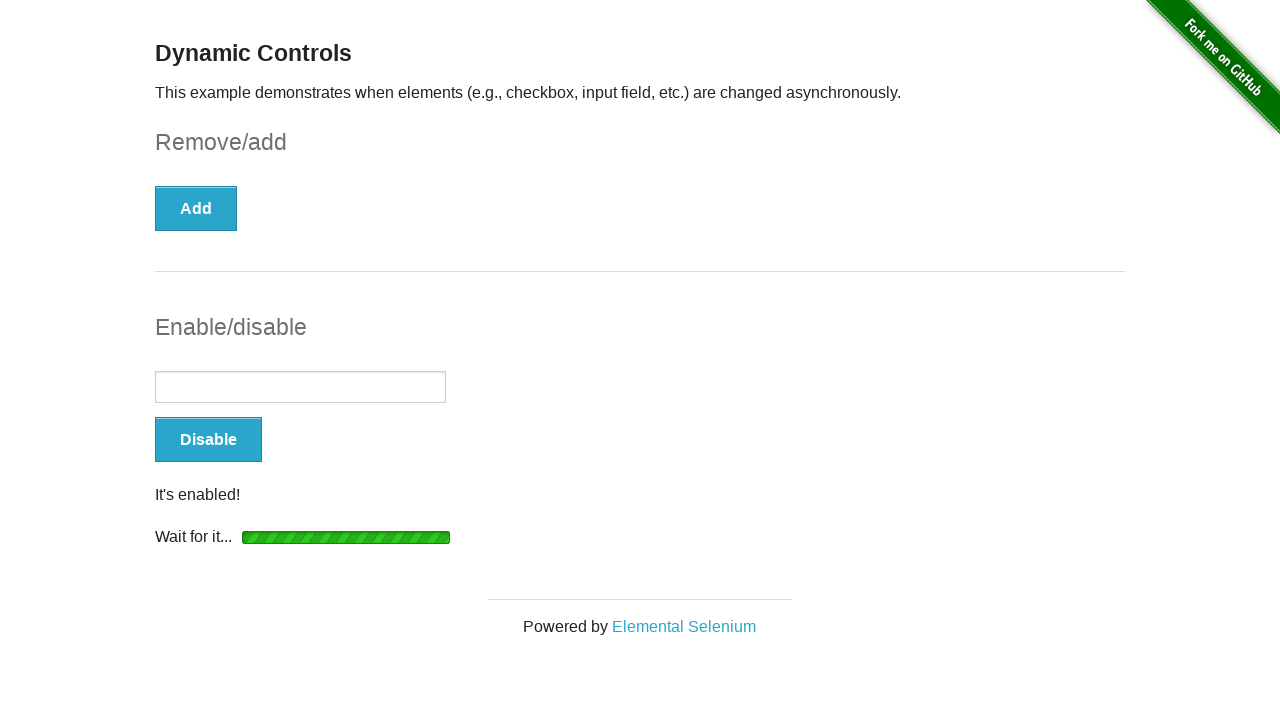

Filled text input with 'Selenium' on input[type='text']
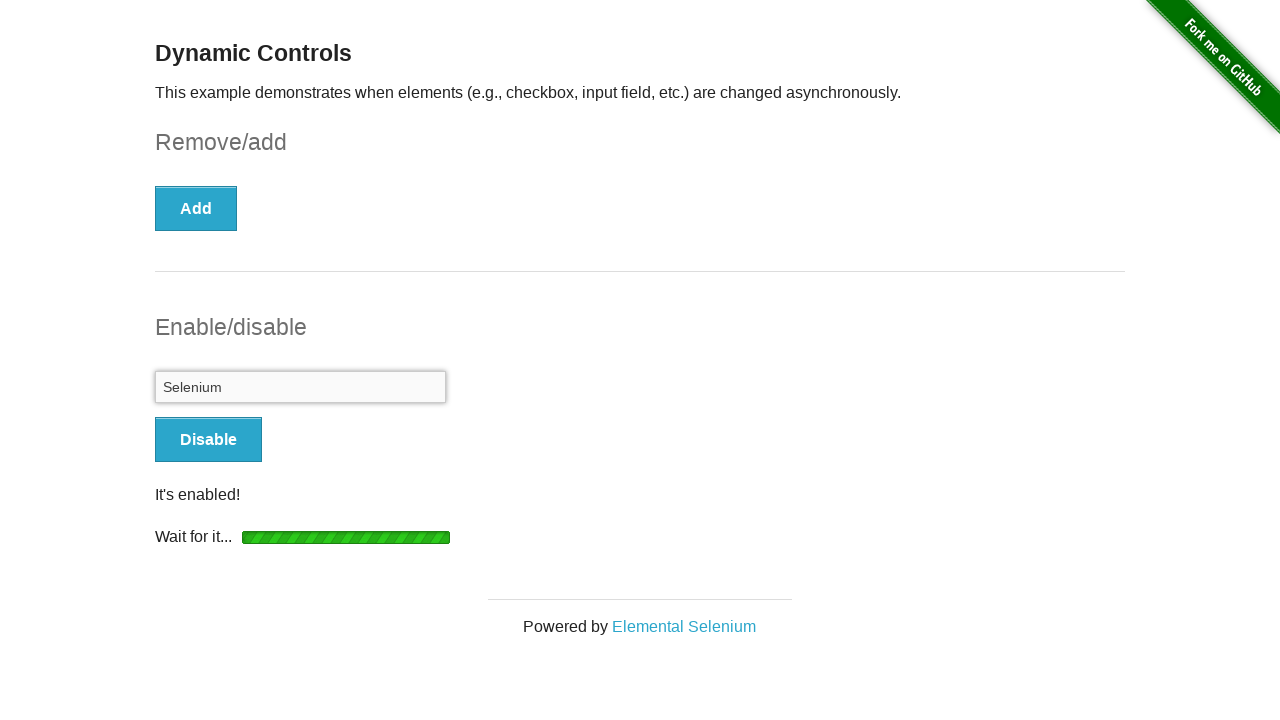

Clicked Disable button to disable text input at (208, 440) on button:has-text('Disable')
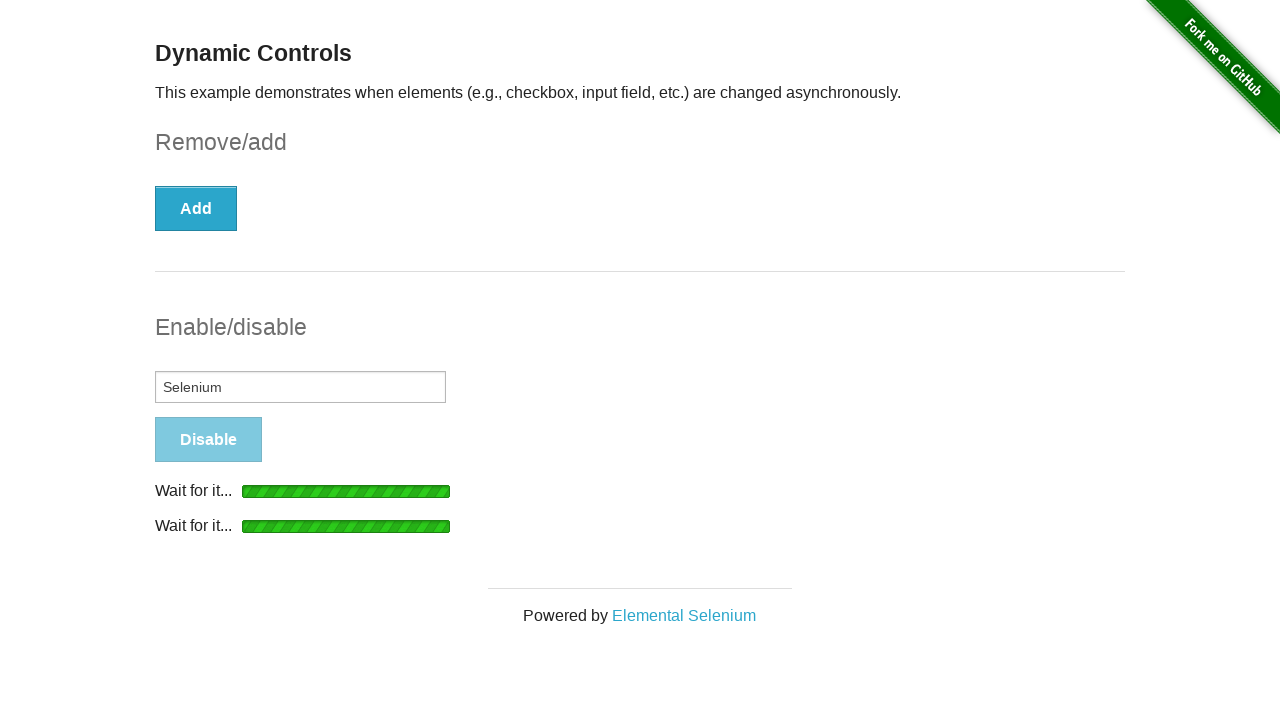

Text input disabled confirmation message appeared
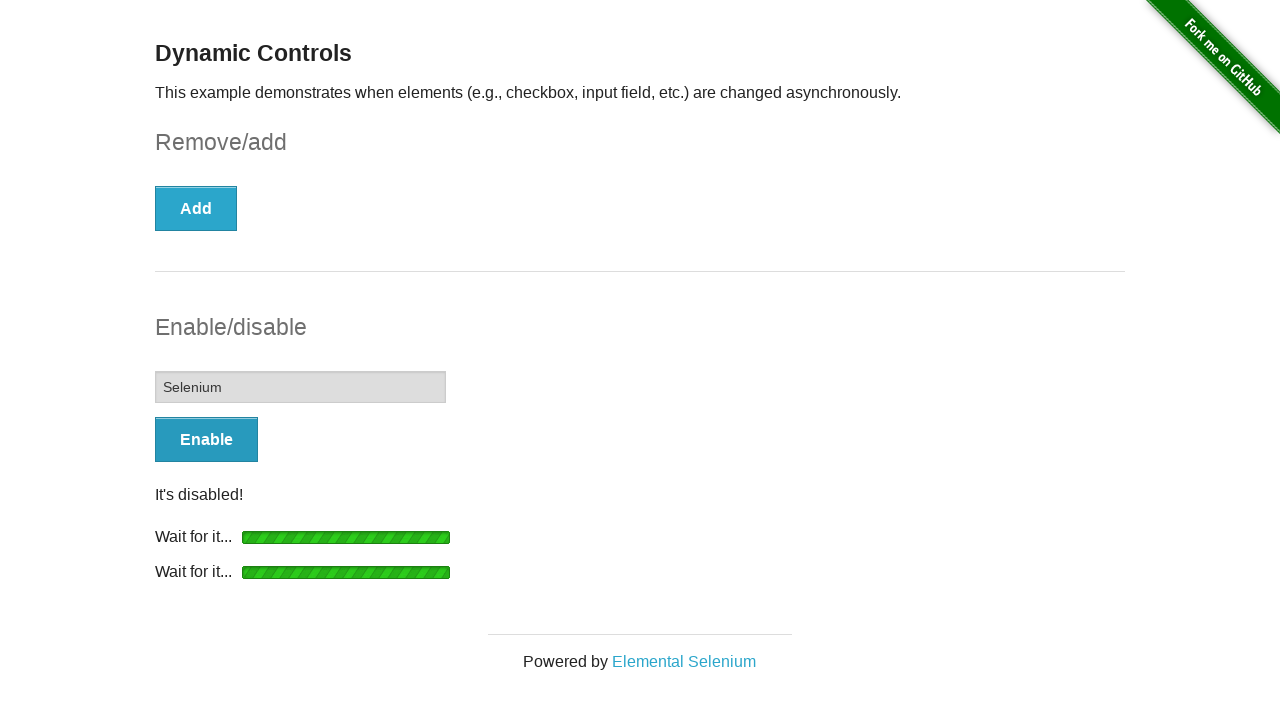

Text input field is now disabled
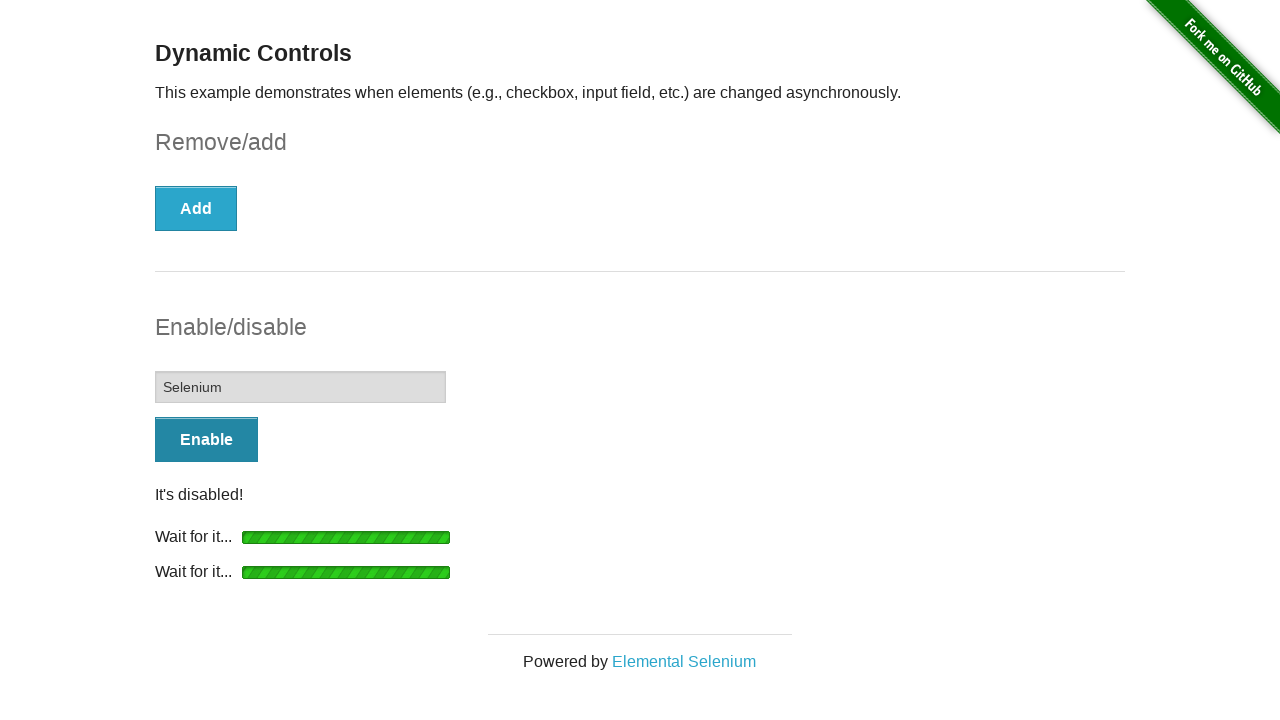

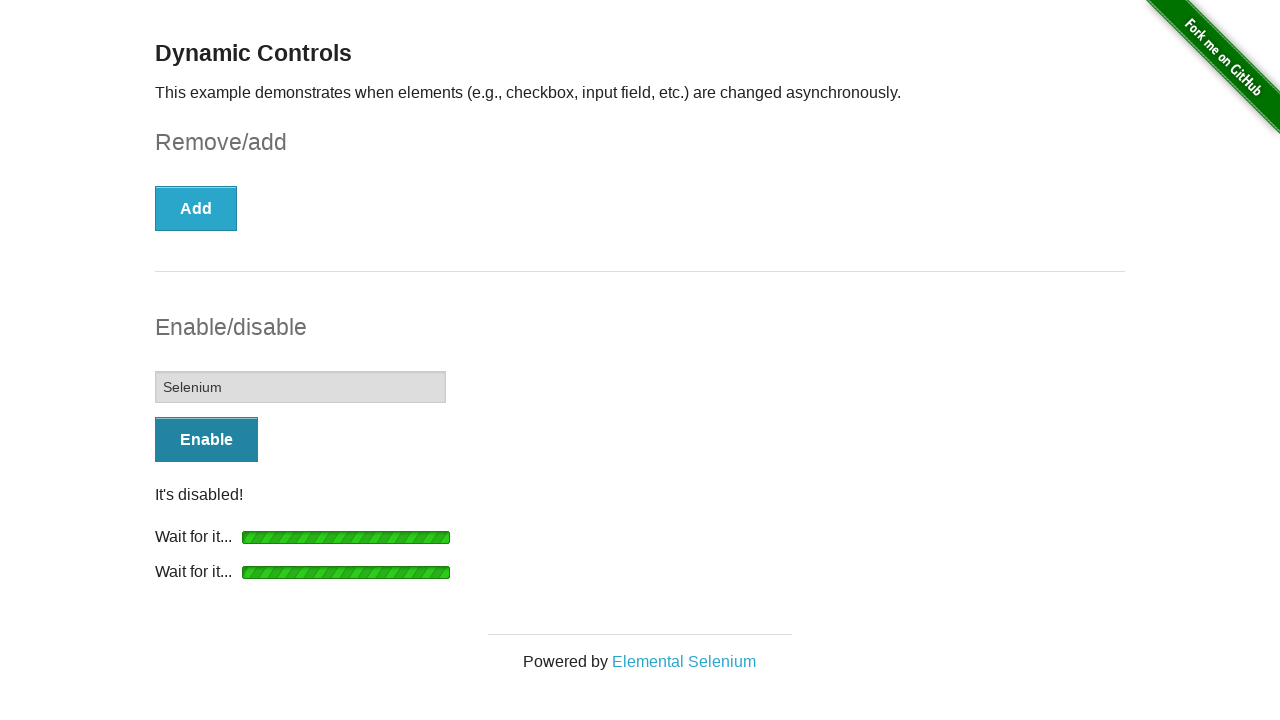